Tests navigation from the home page to the registration page and then returning back to the home page, verifying that ATM services section is displayed

Starting URL: https://parabank.parasoft.com/parabank/index.htm

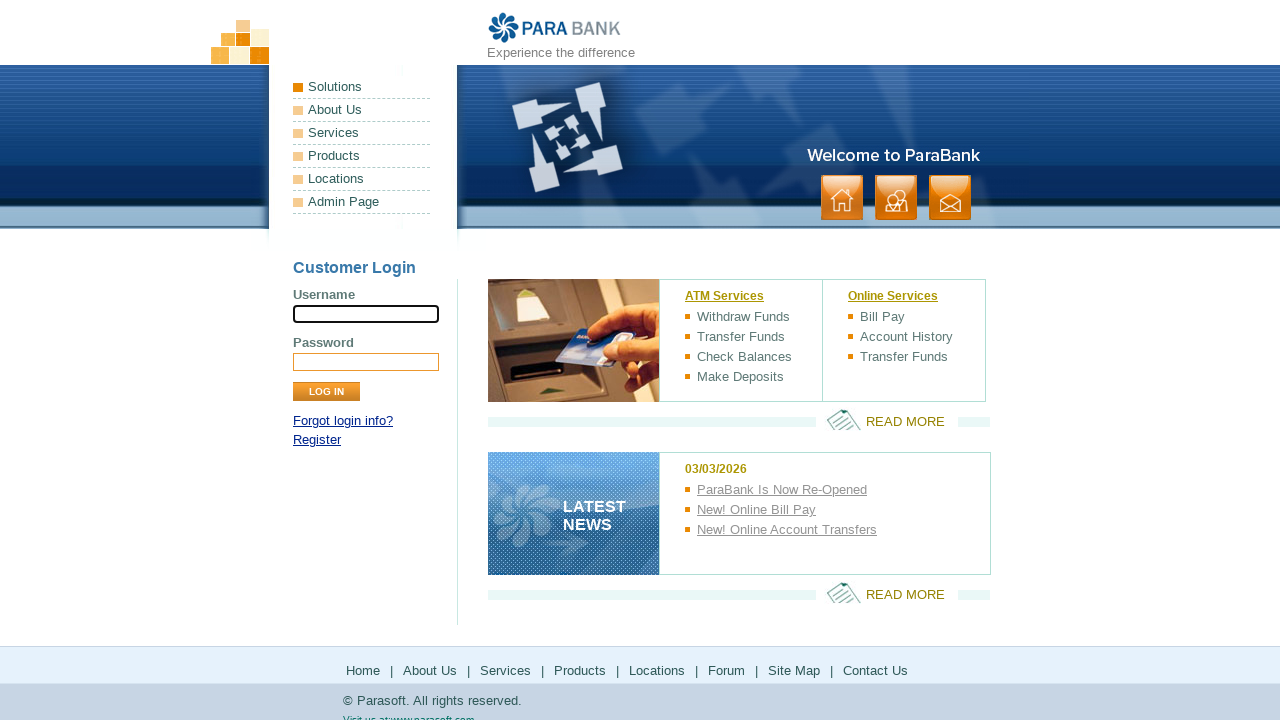

Clicked on the register link to navigate to registration page at (317, 440) on a[href^='register']
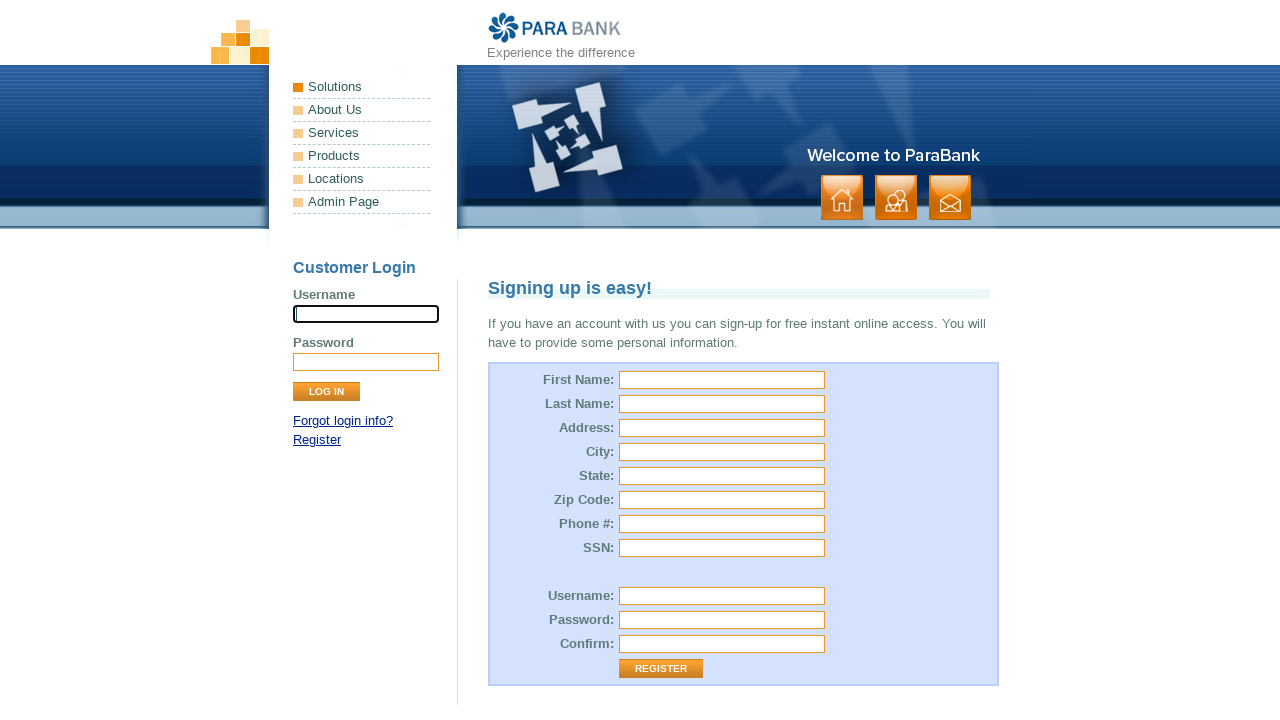

Clicked on the home button to return to home page at (842, 198) on ul.button li.home a
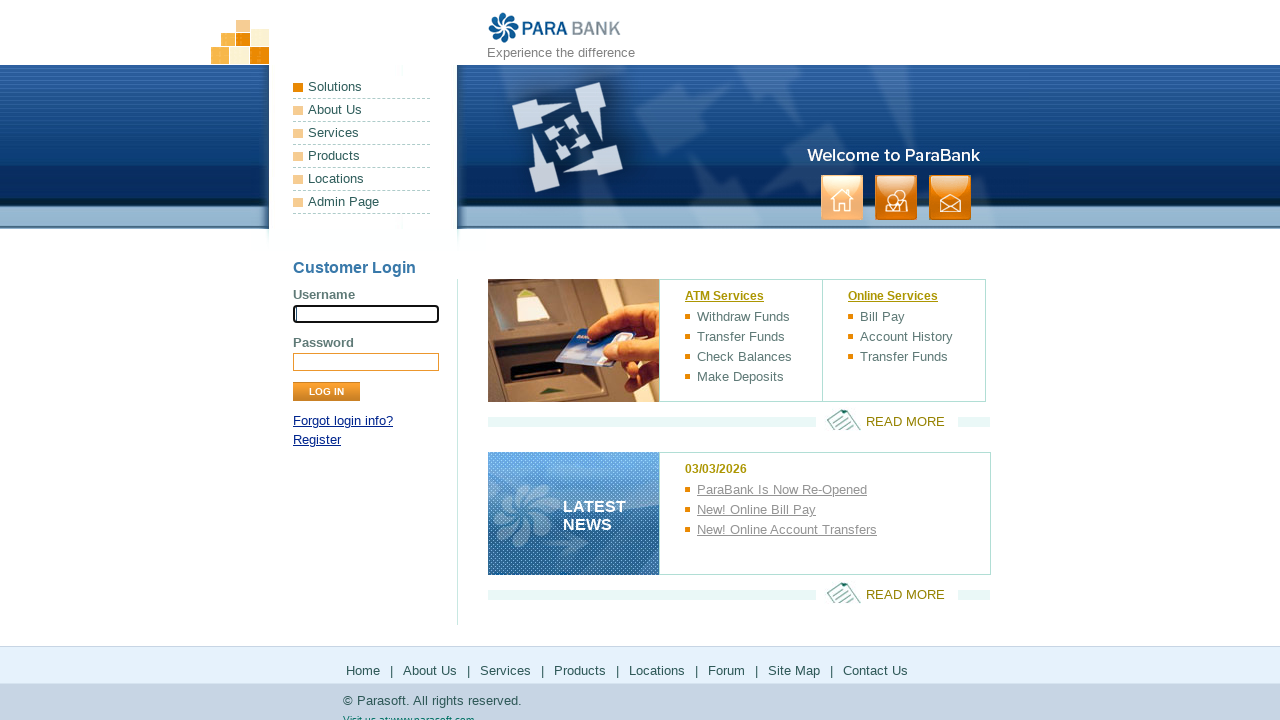

Waited for ATM services section to load
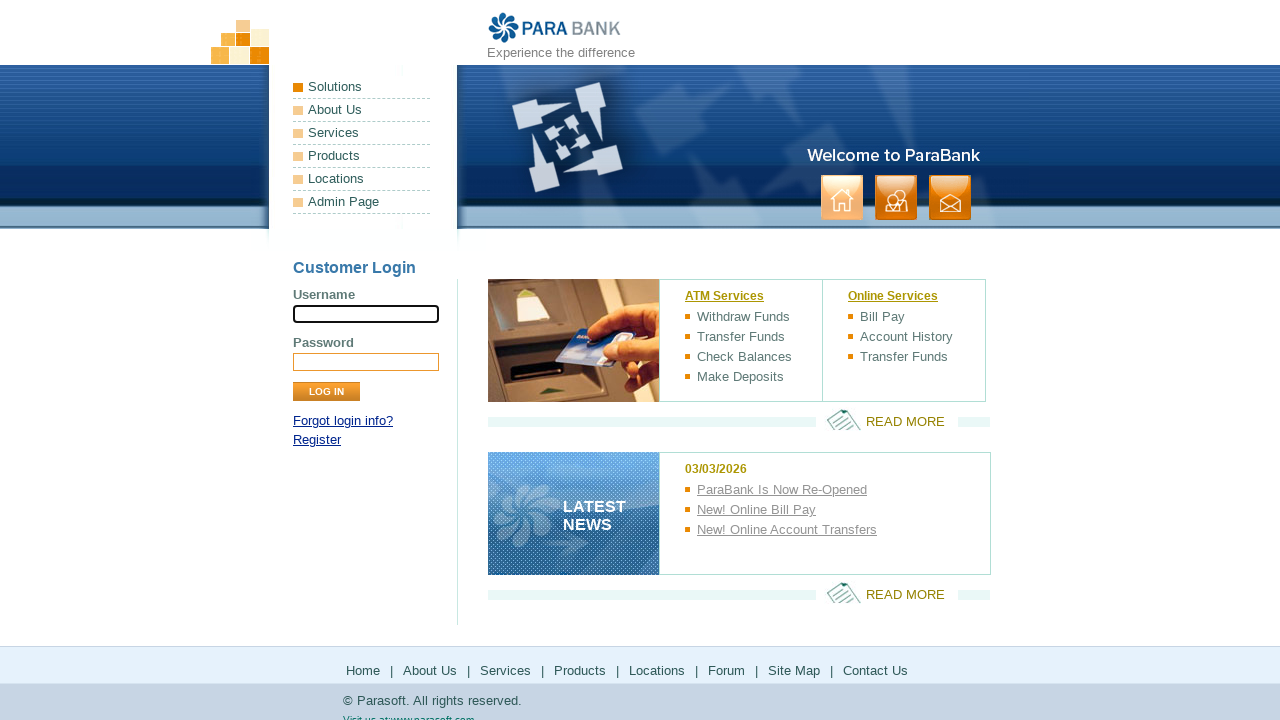

Verified that ATM services section is visible on home page
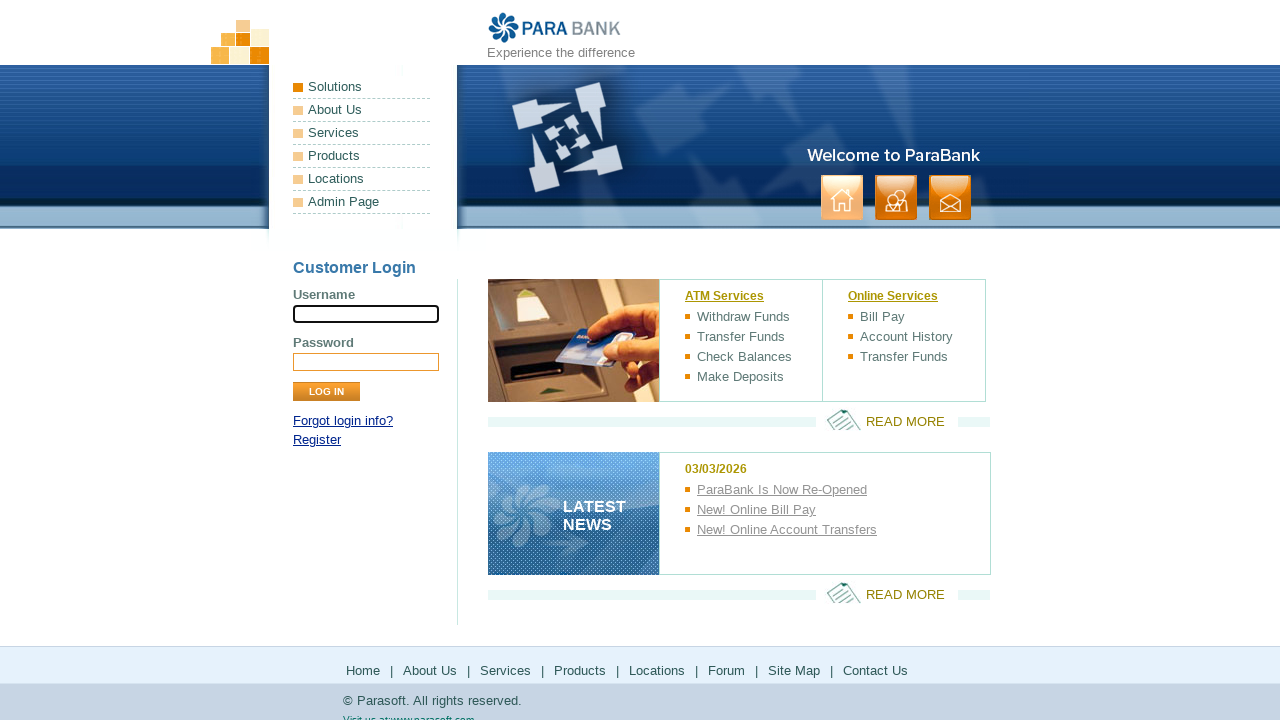

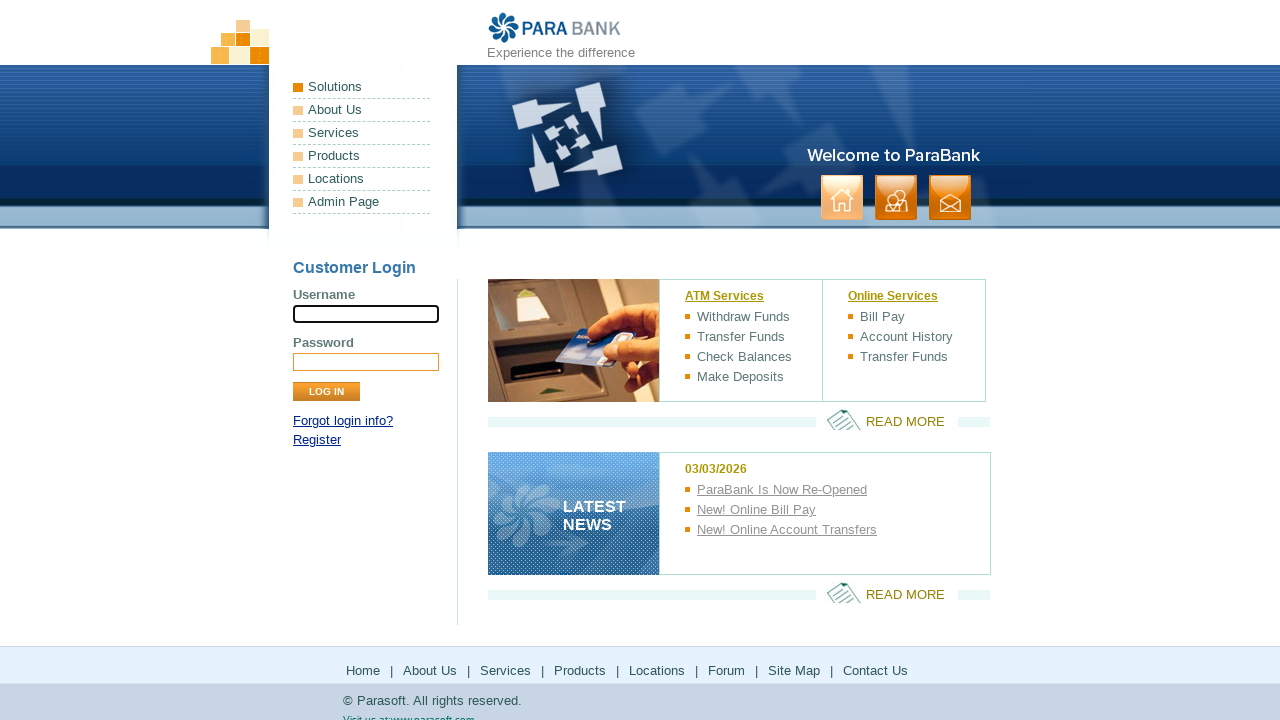